Tests iframe interaction by switching between frames and clicking buttons within different nested frames

Starting URL: https://www.leafground.com/frame.xhtml

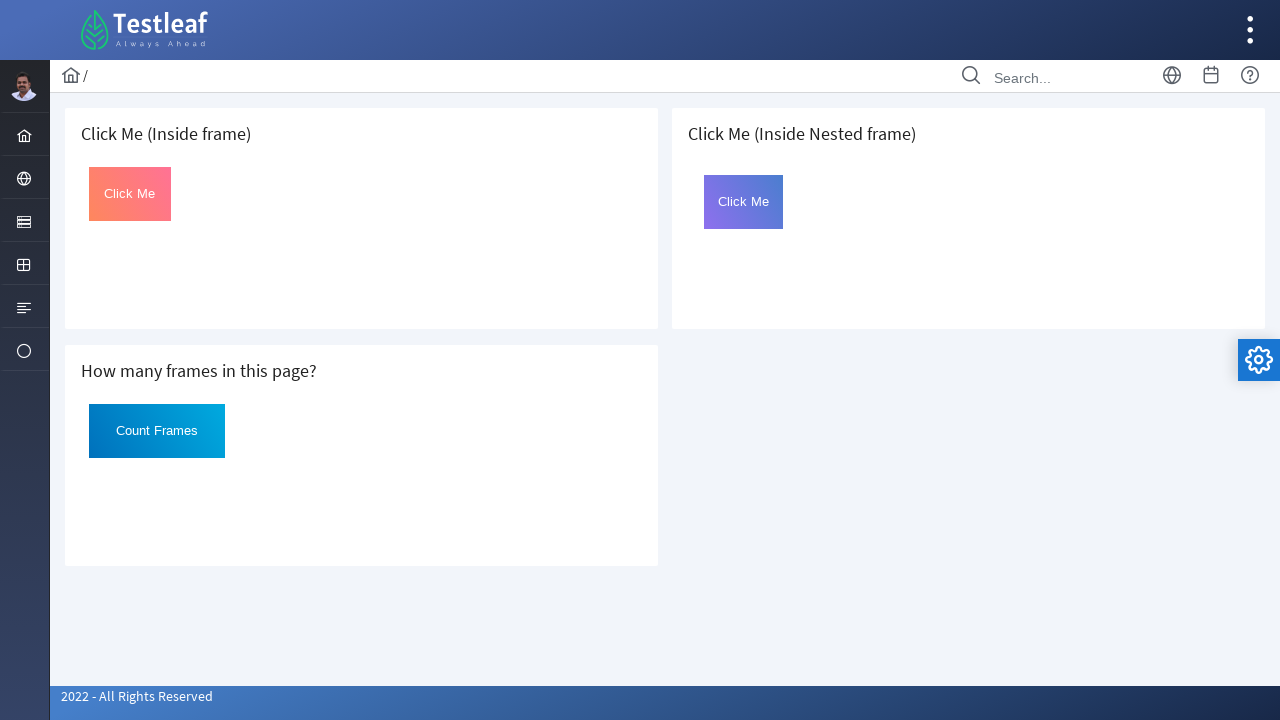

Queried all iframe elements on the page, found 3 frames
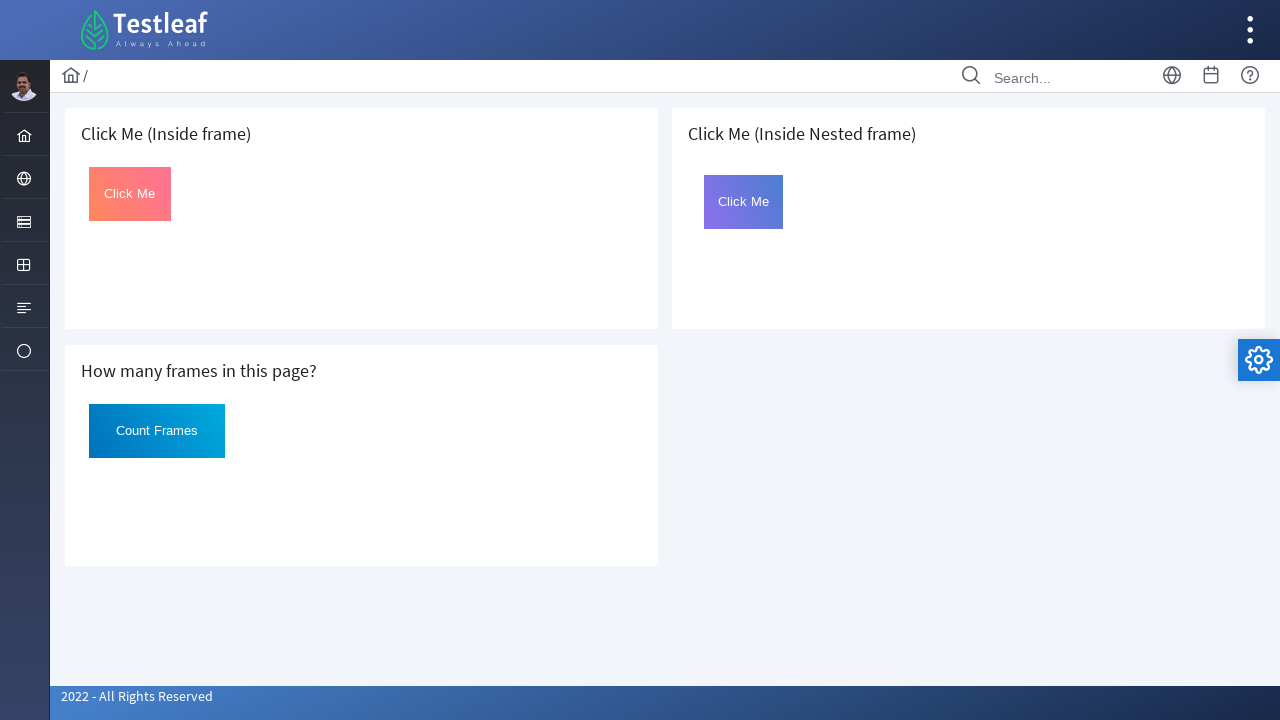

Located and switched to the first iframe
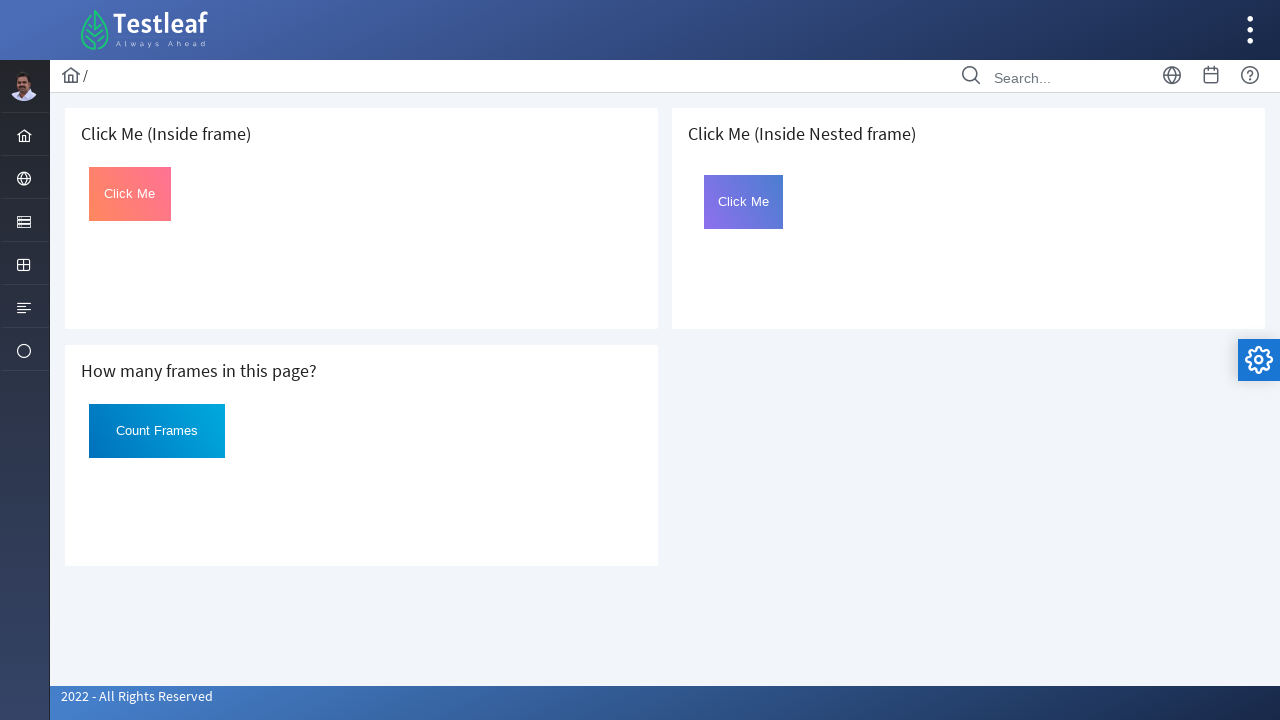

Located button with id 'Click' in the first frame
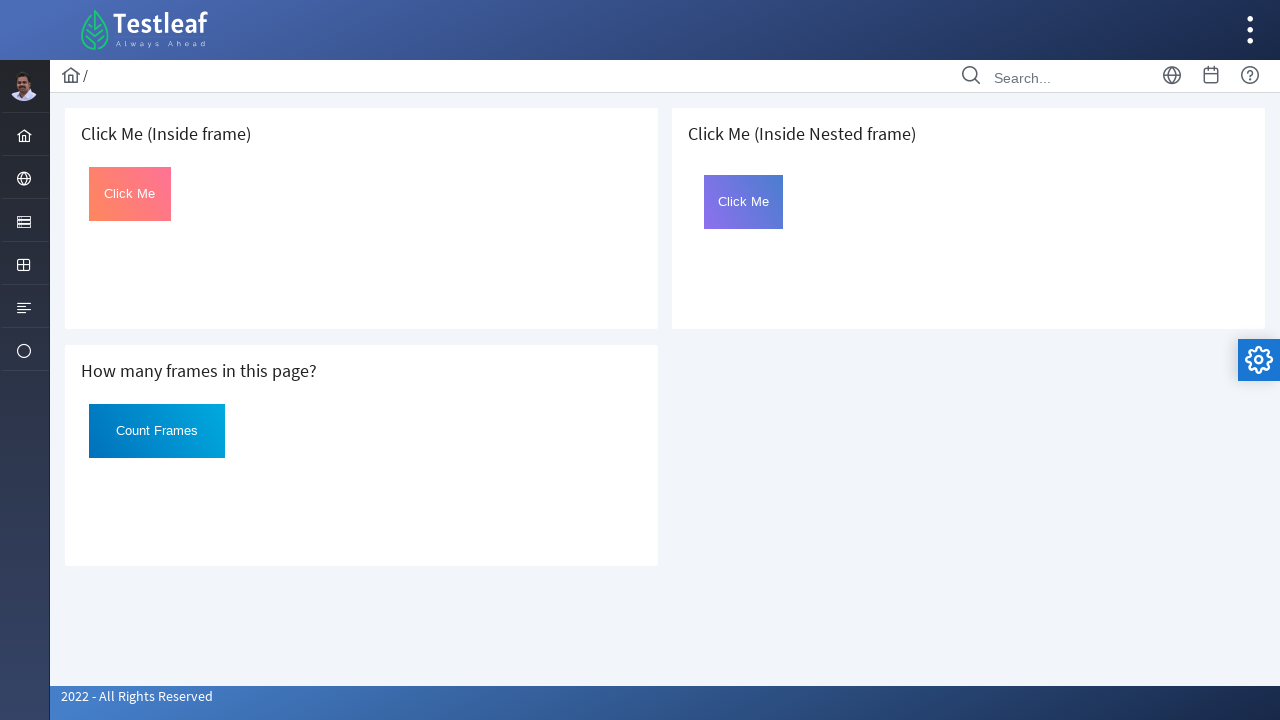

Clicked the button in the first frame at (130, 194) on iframe >> nth=0 >> internal:control=enter-frame >> #Click
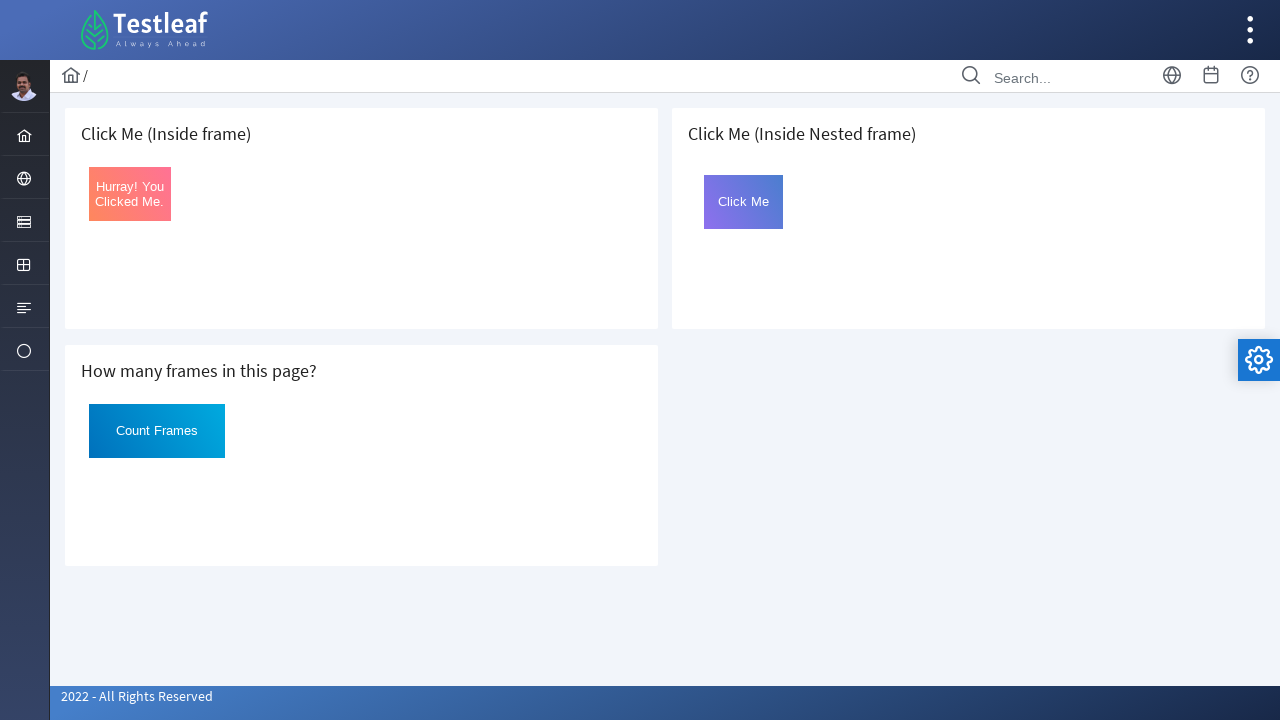

Retrieved text content from the clicked button element
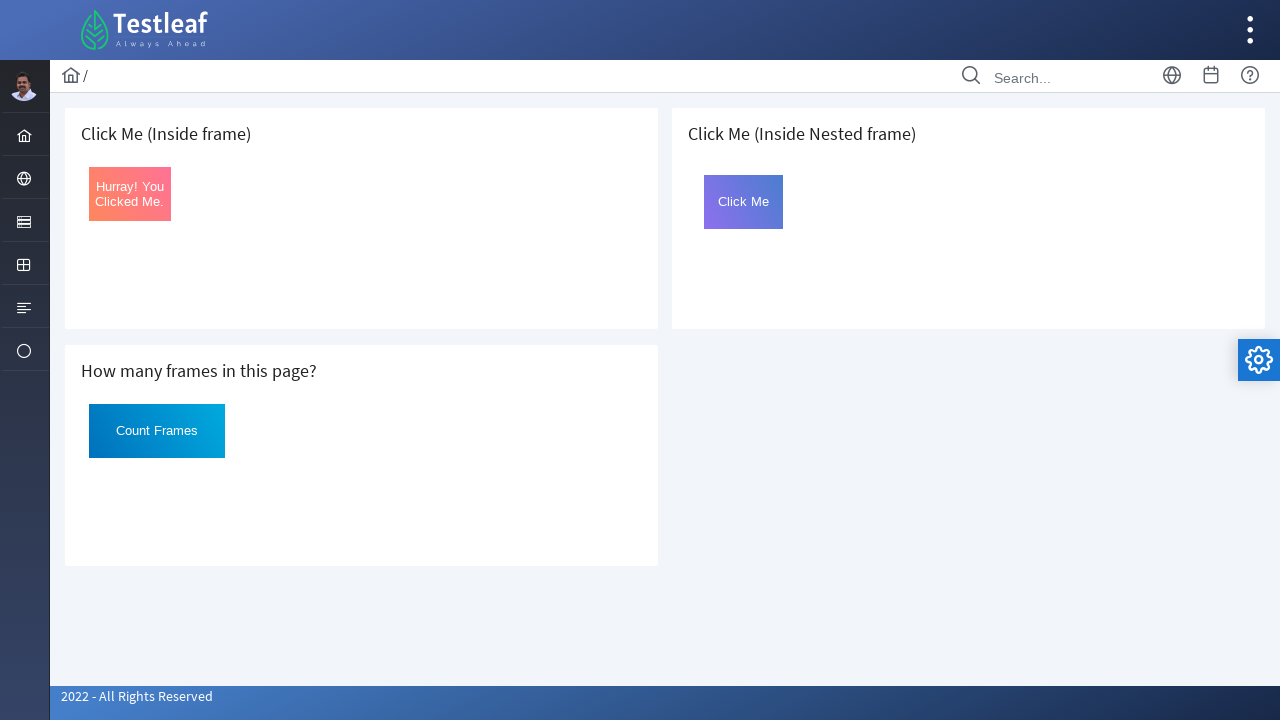

Located the third iframe on the page
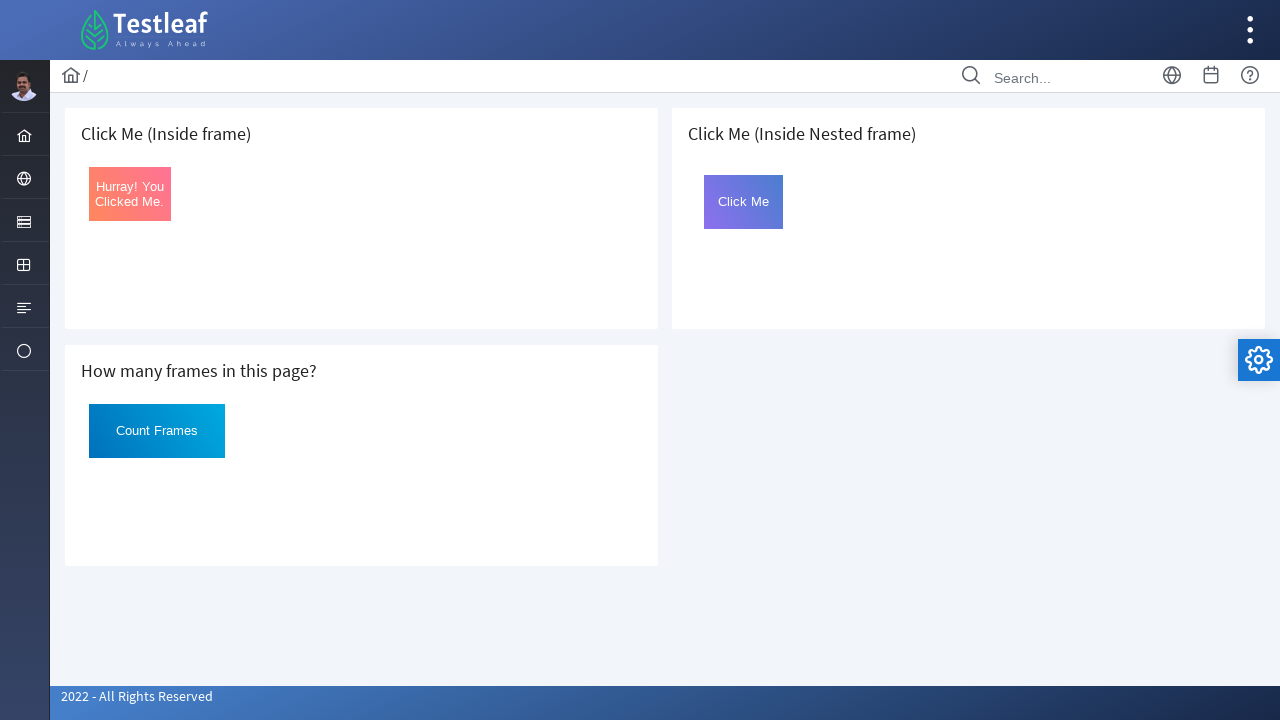

Located the nested iframe with name 'frame2' inside the third frame
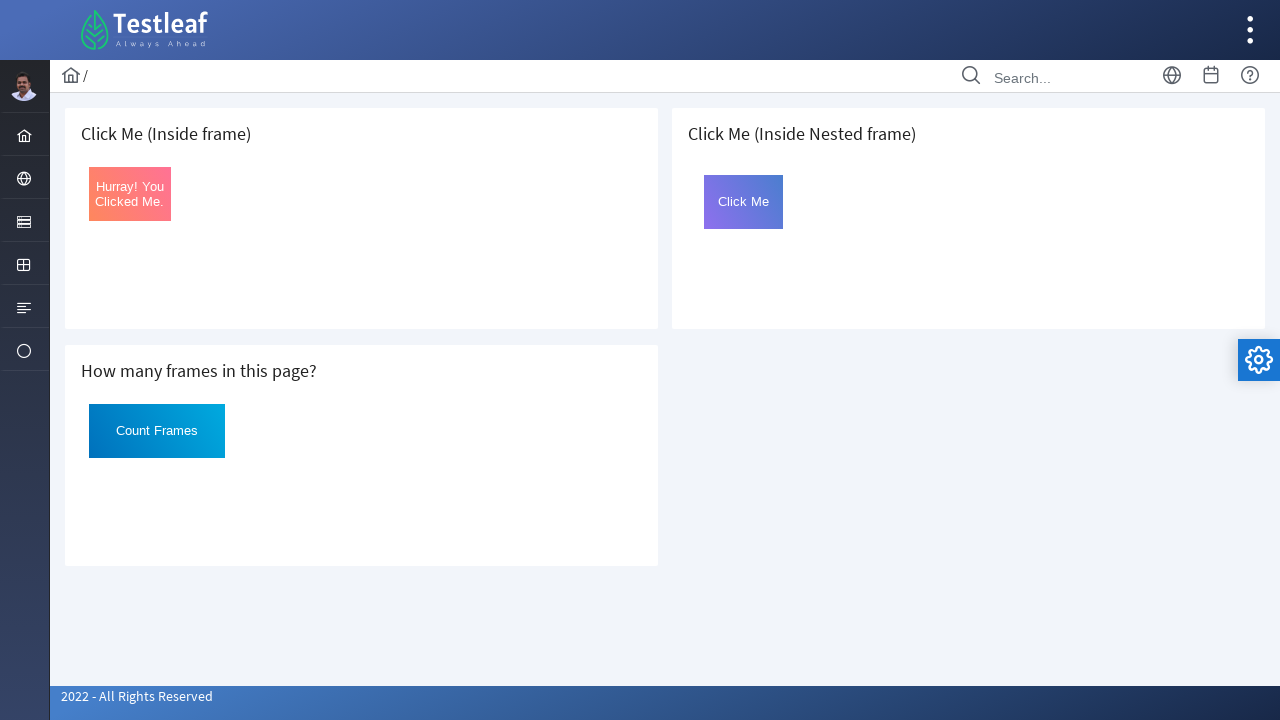

Located button with id 'Click' in the nested frame
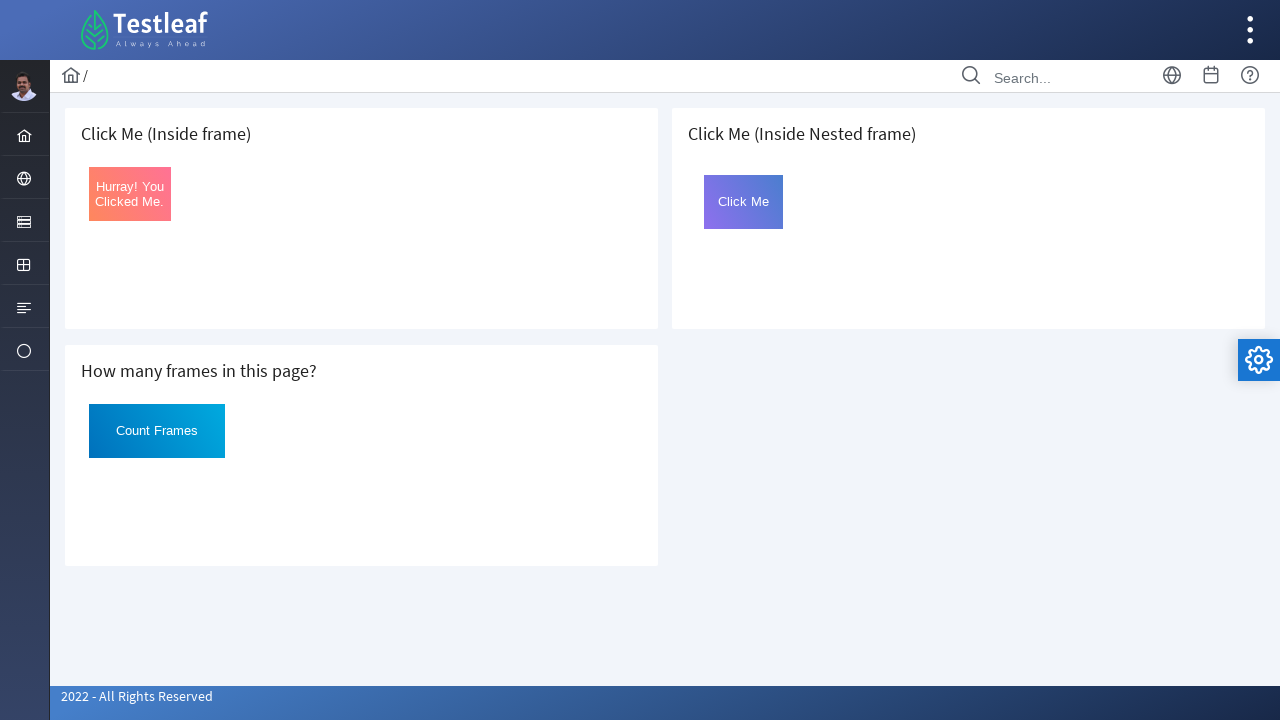

Clicked the button in the nested frame at (744, 202) on iframe >> nth=2 >> internal:control=enter-frame >> iframe[name='frame2'] >> inte
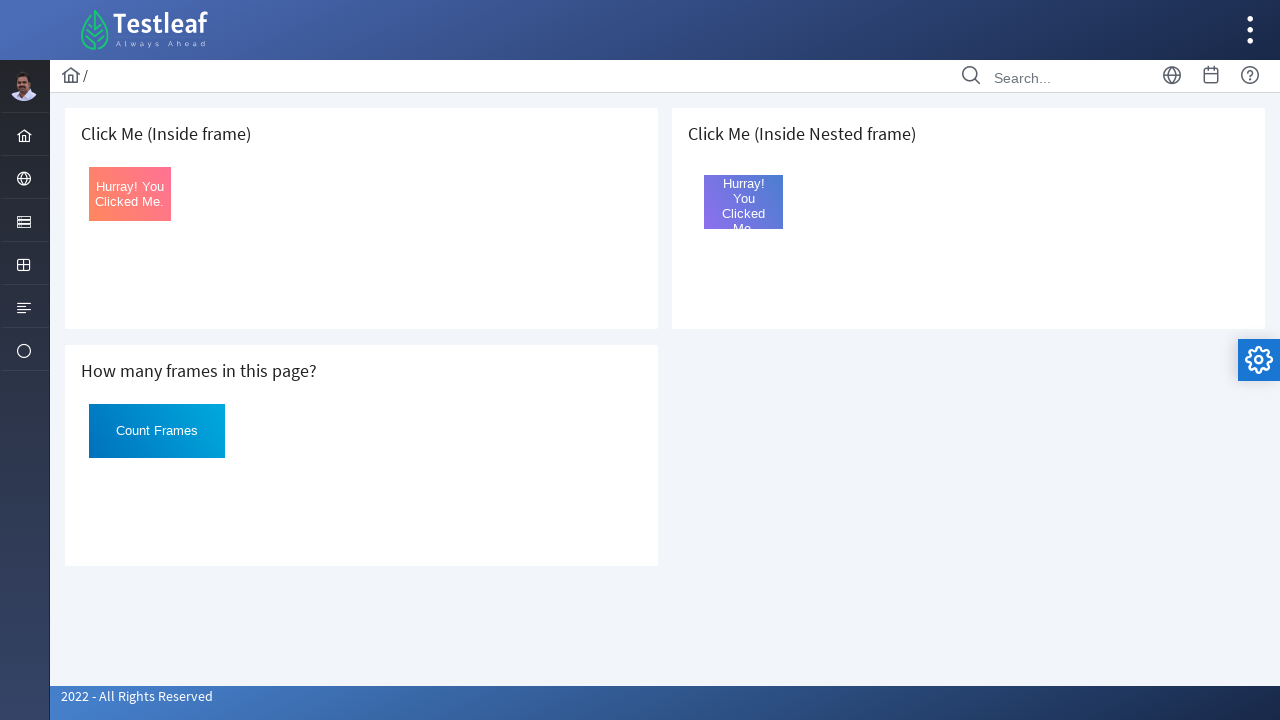

Retrieved text content from the clicked button in nested frame
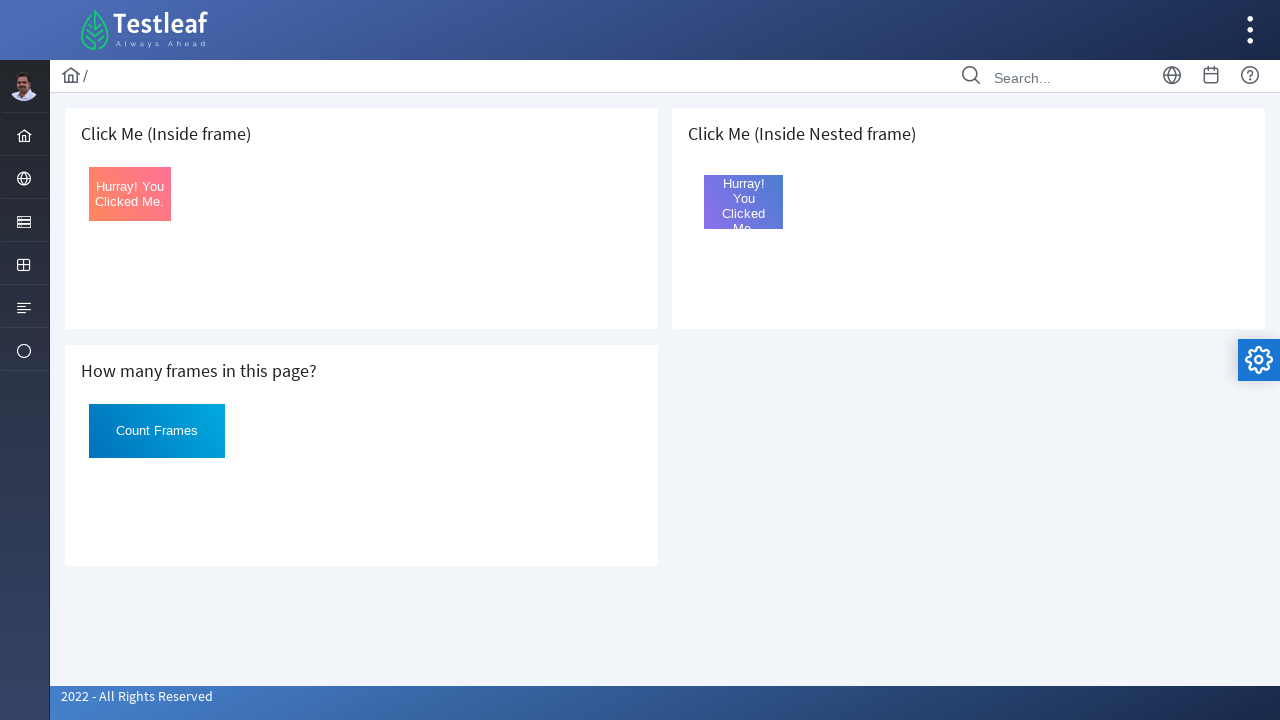

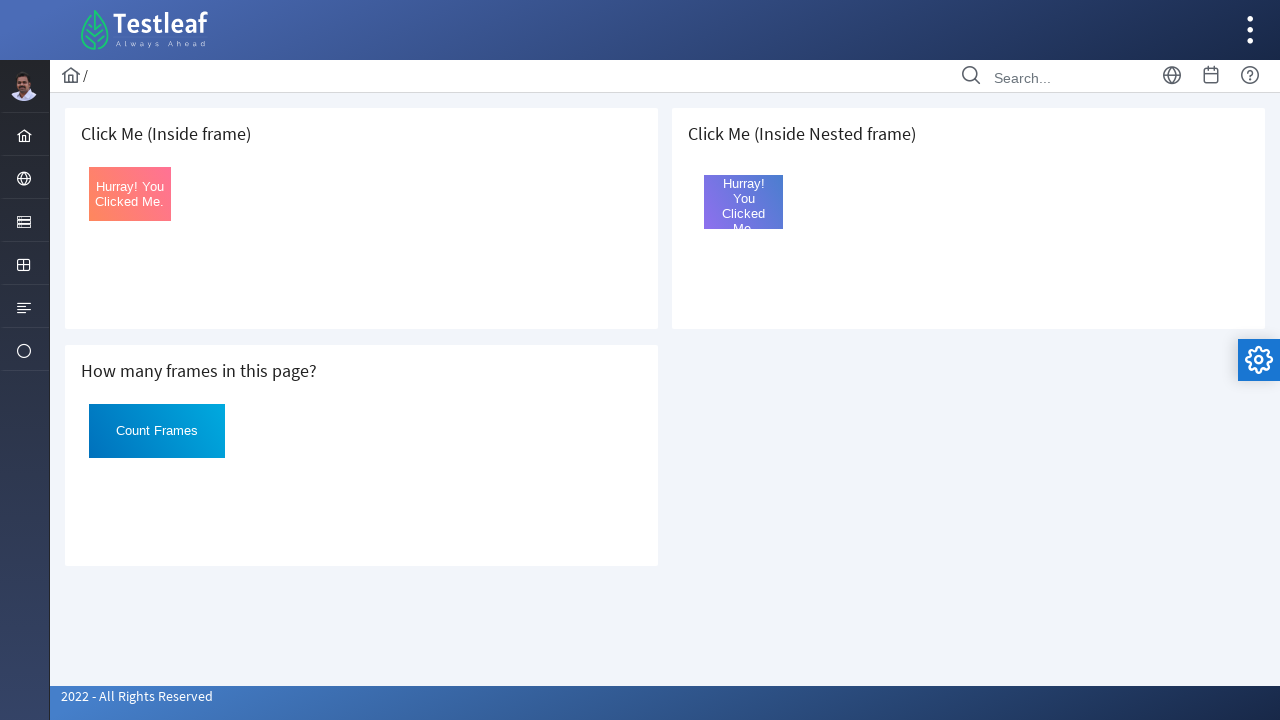